Tests basic browser navigation functions including forward, back, and refresh on the Ultimate QA automation page

Starting URL: https://www.ultimateqa.com/automation

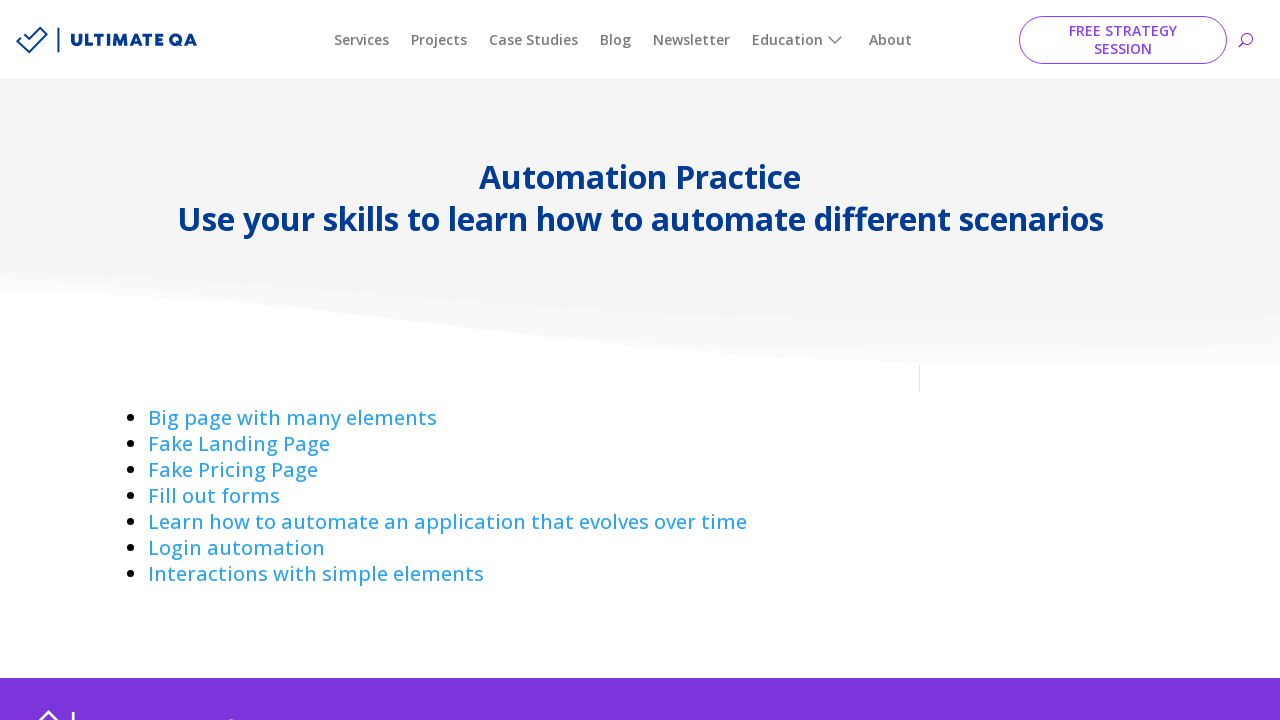

Navigated forward in browser history
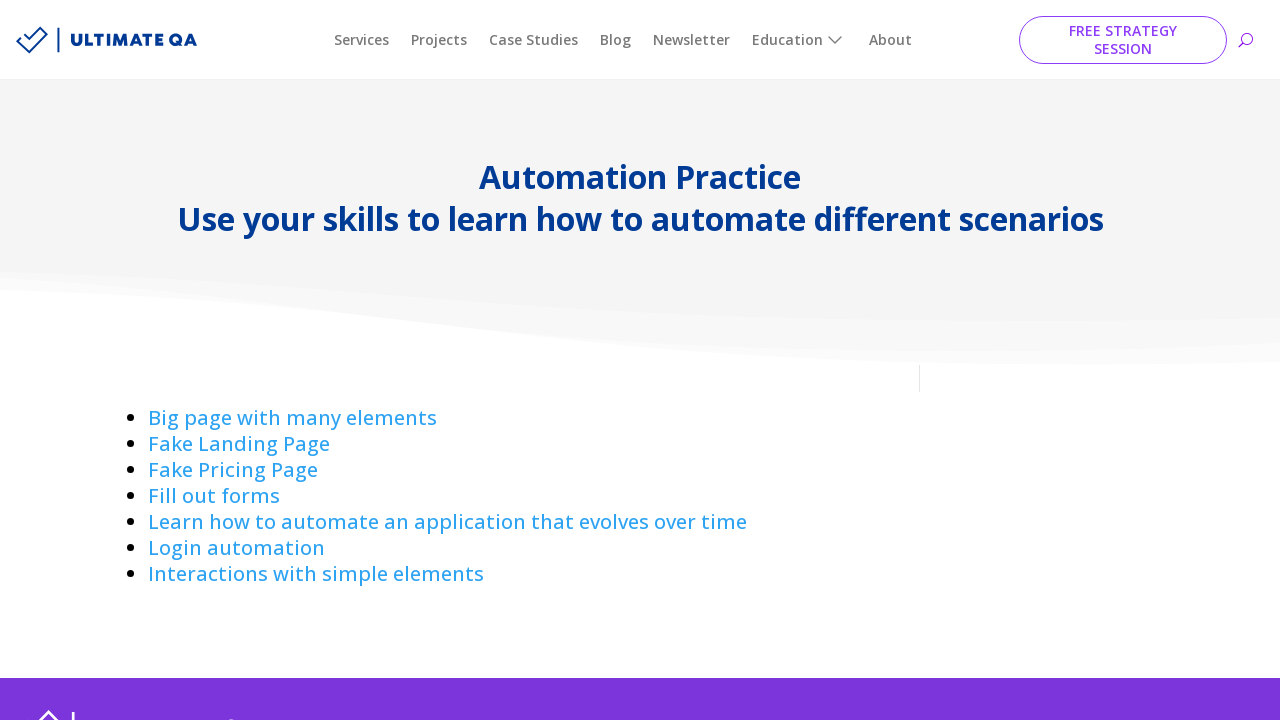

Navigated back in browser history
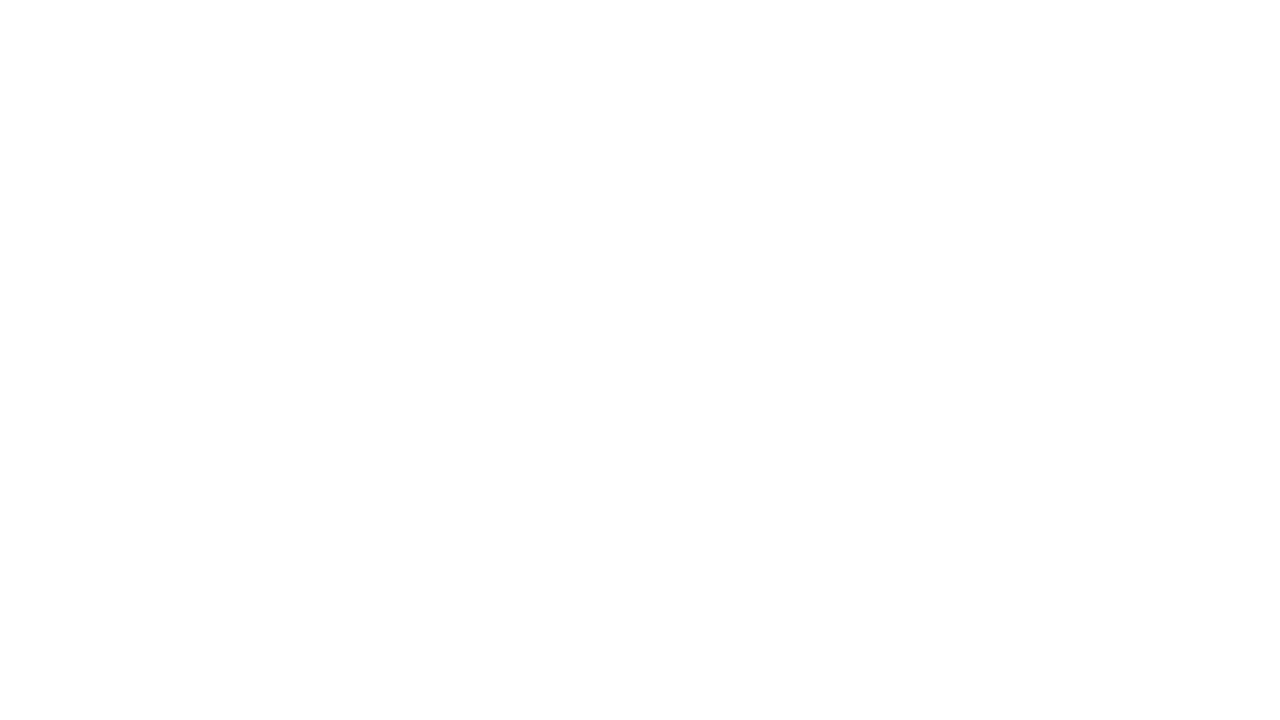

Refreshed the Ultimate QA automation page
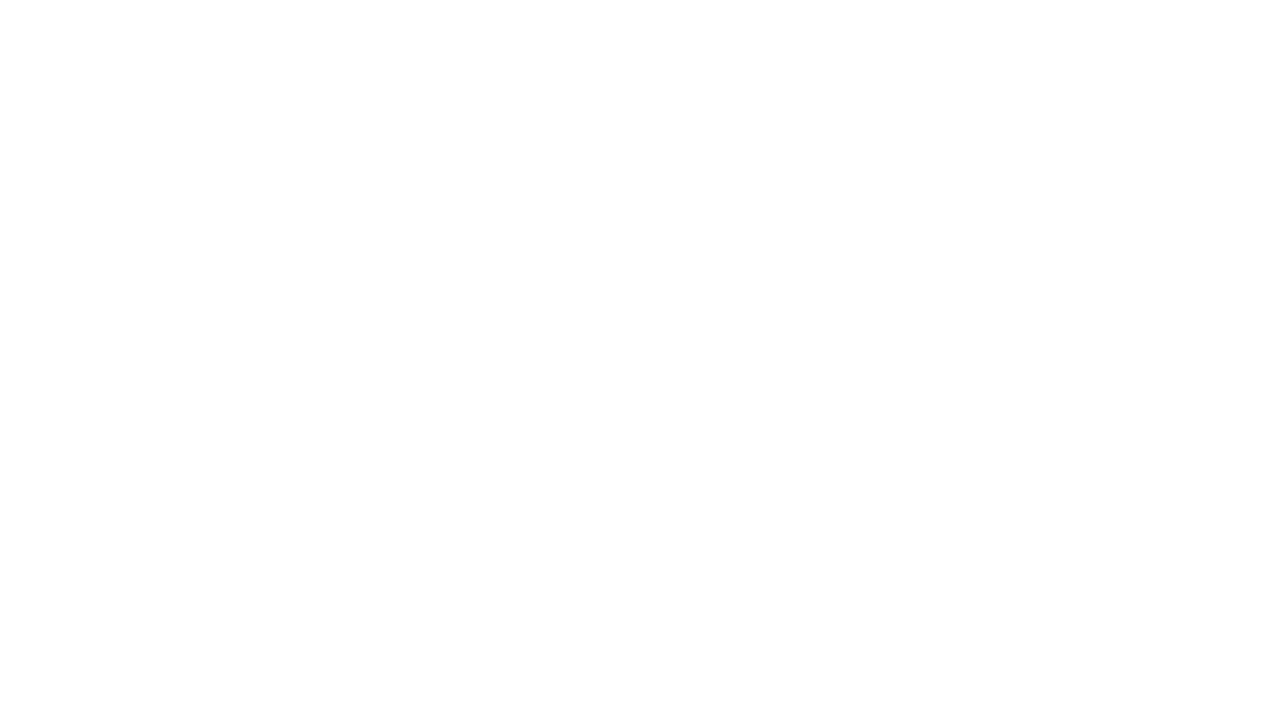

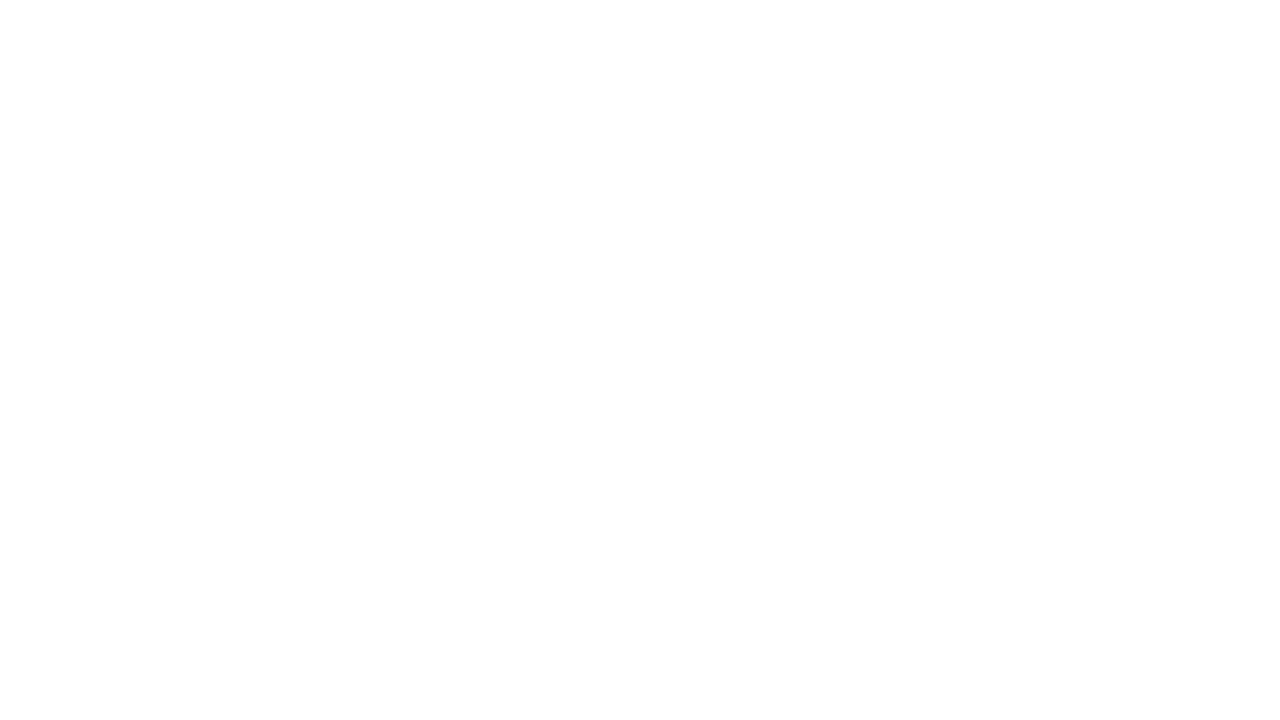